Navigates to the GV Tech company website, clicks on the 4th navigation menu item, and waits for a phone number element to be displayed

Starting URL: https://gvtech.co.jp/

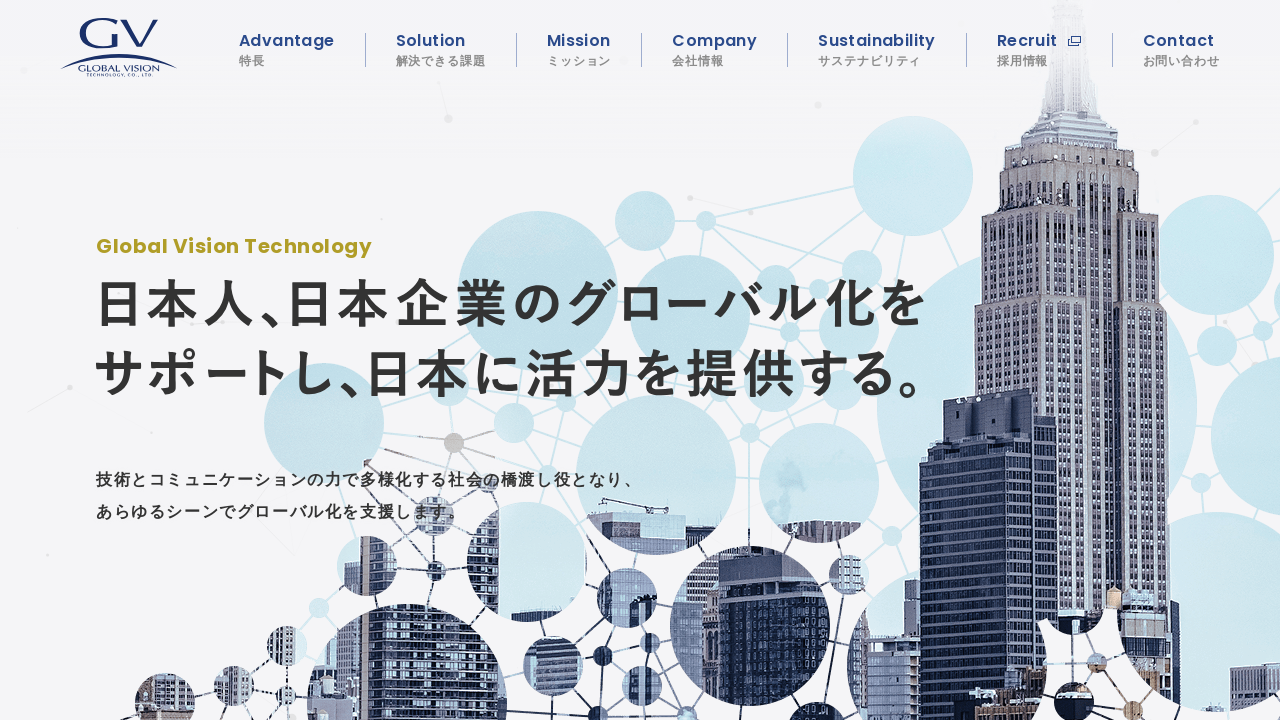

Navigated to GV Tech company website
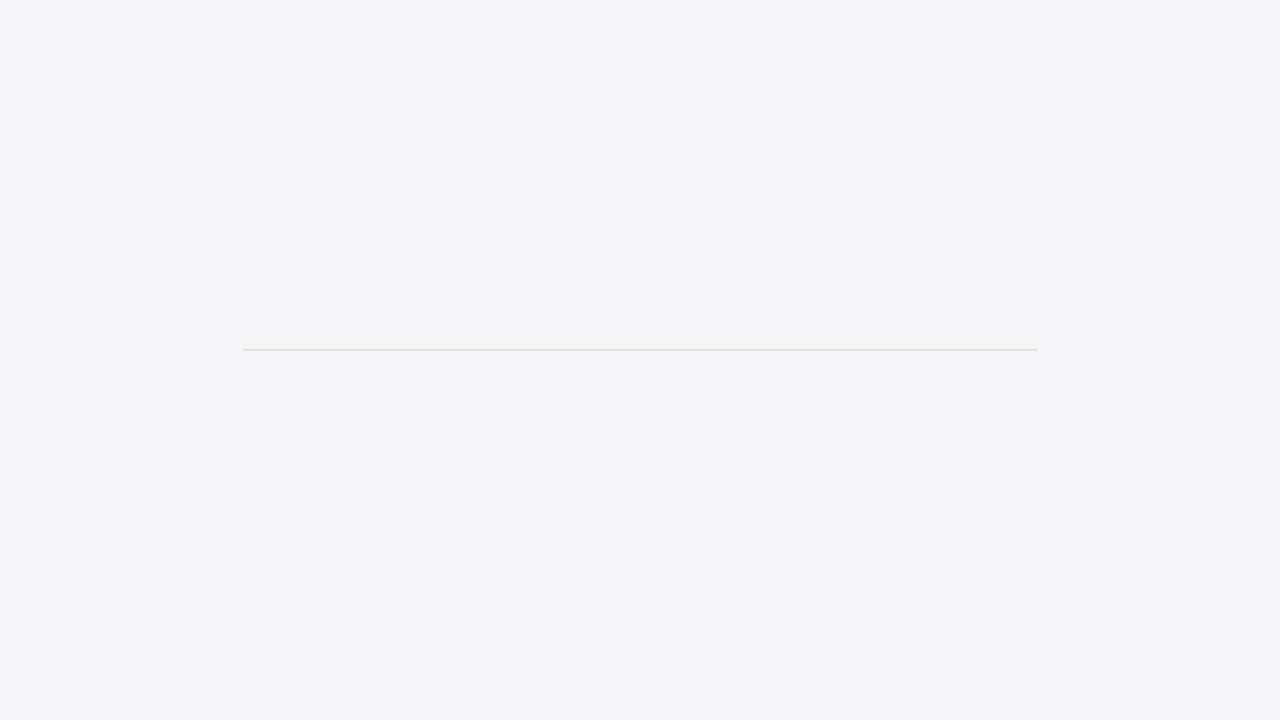

Global navigation menu loaded
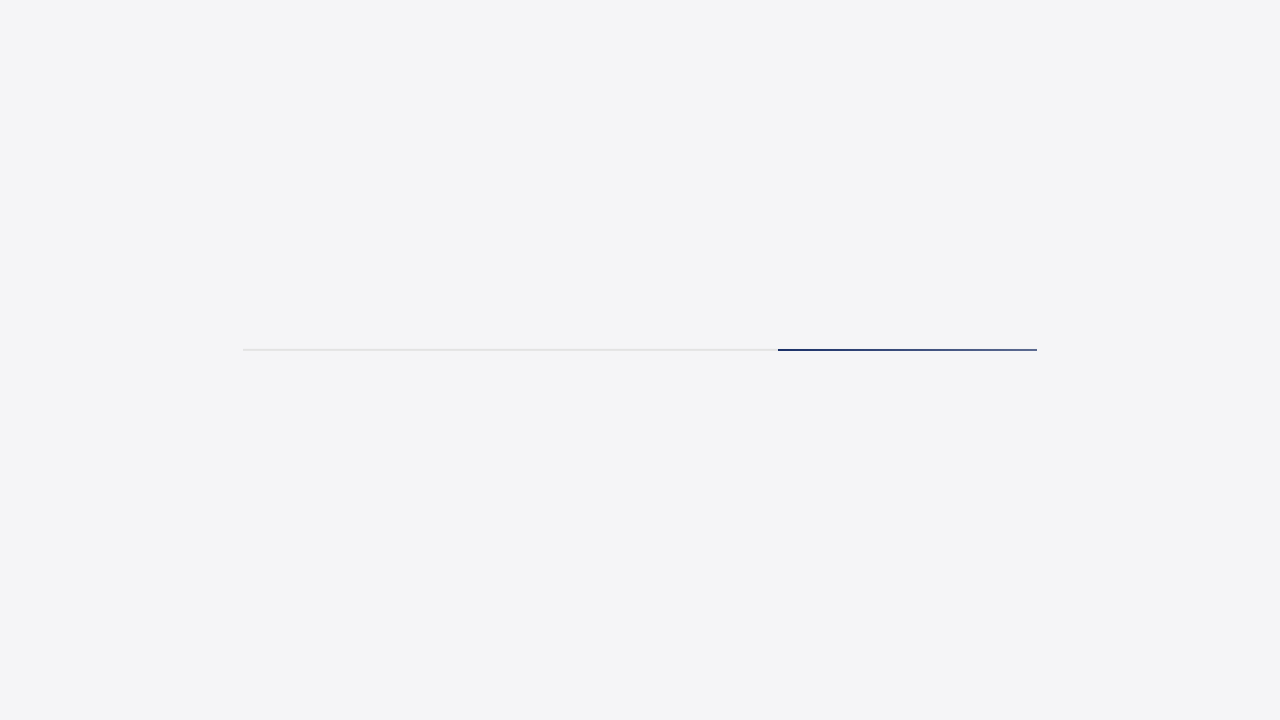

Clicked the 4th navigation menu item at (714, 50) on .global-nav li >> nth=3
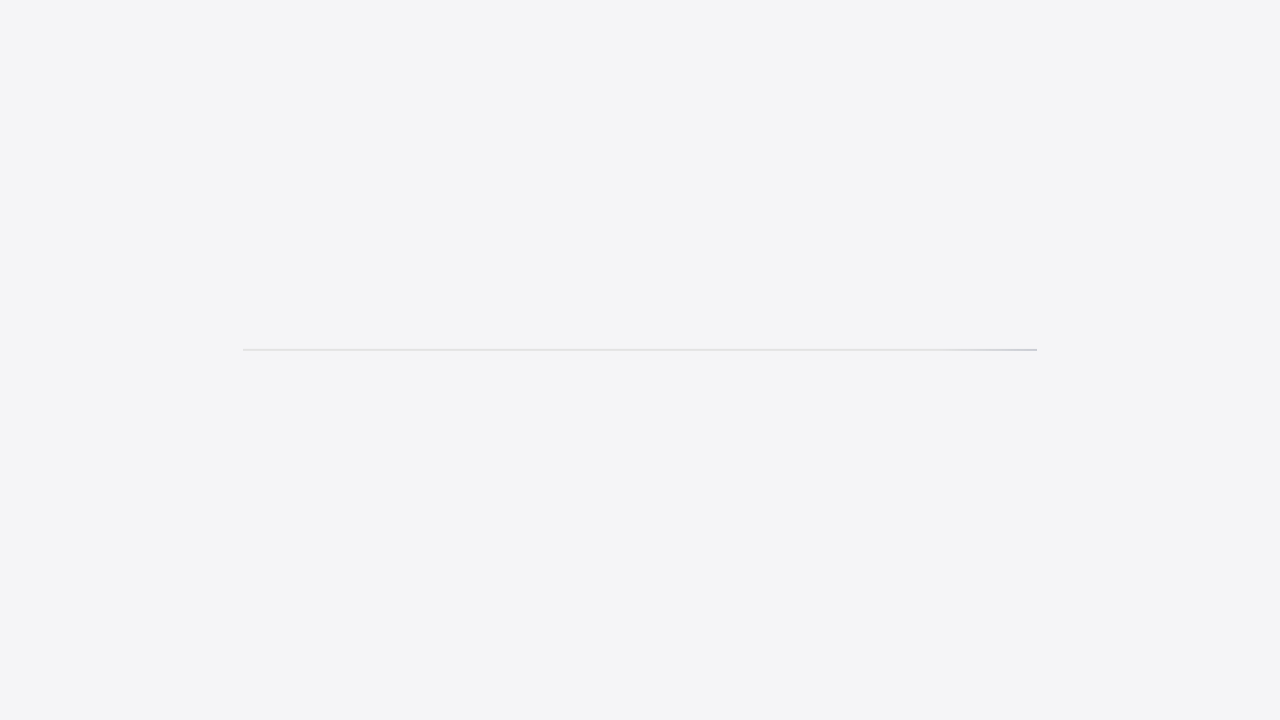

Phone number element displayed
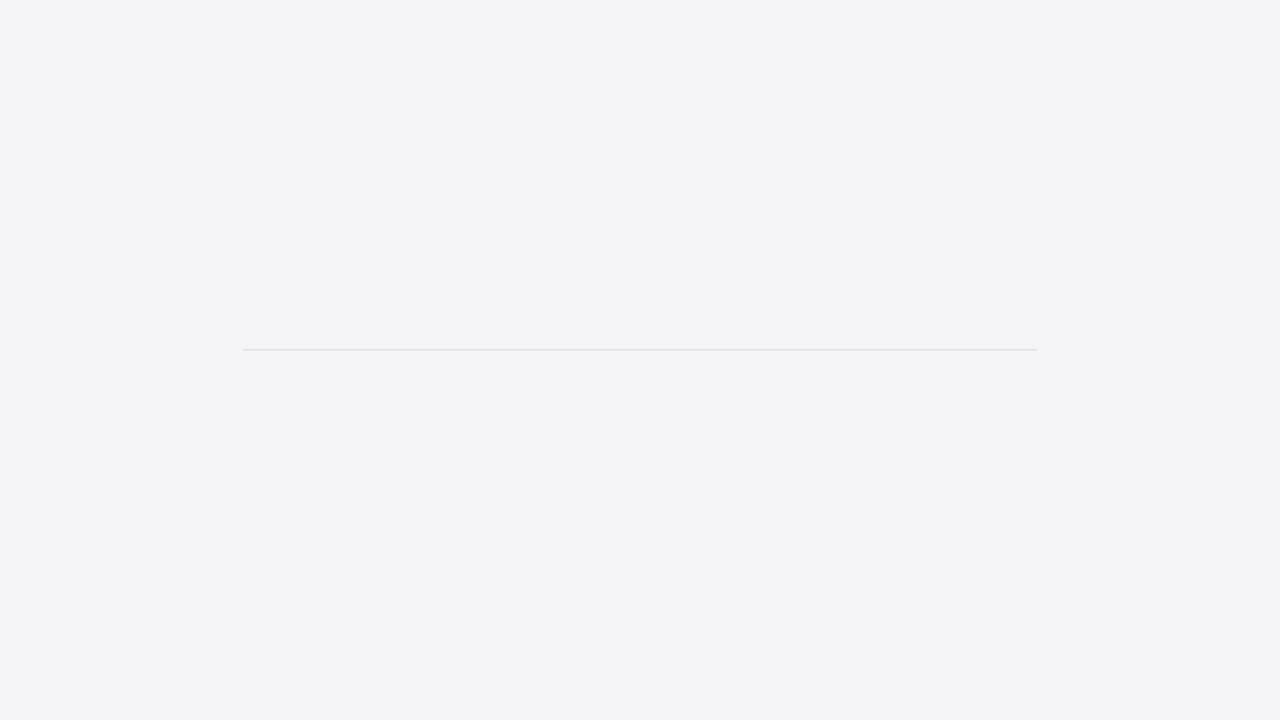

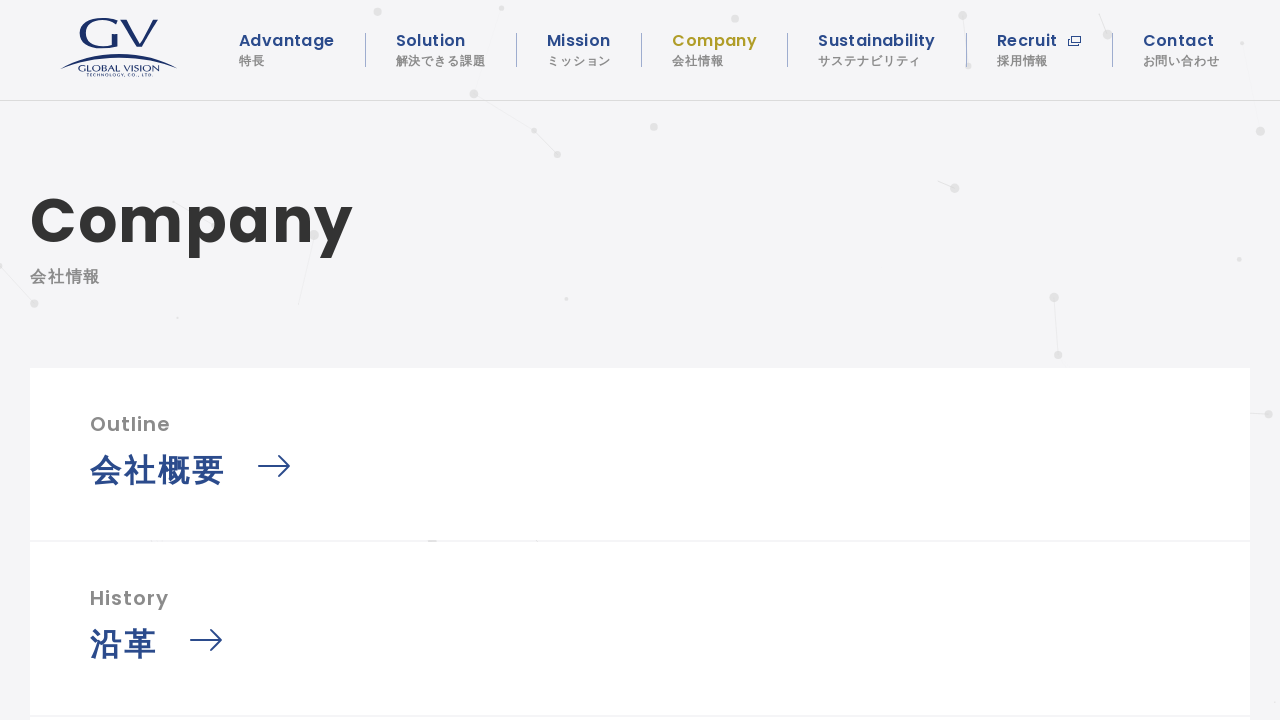